Tests JavaScript confirmation alert handling by clicking a button that triggers an alert, accepting it, and then clicking the button again

Starting URL: http://www.tizag.com/javascriptT/javascriptalert.php

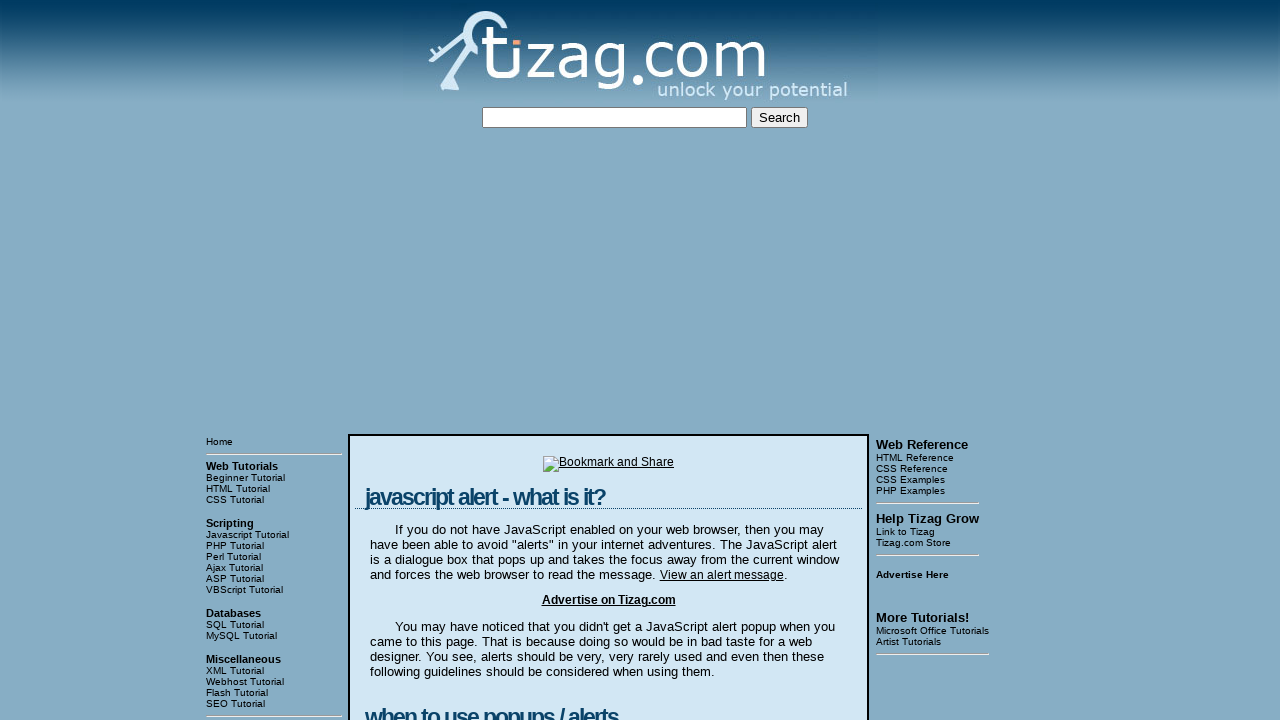

Clicked the Confirmation Alert button at (428, 361) on input[value='Confirmation Alert']
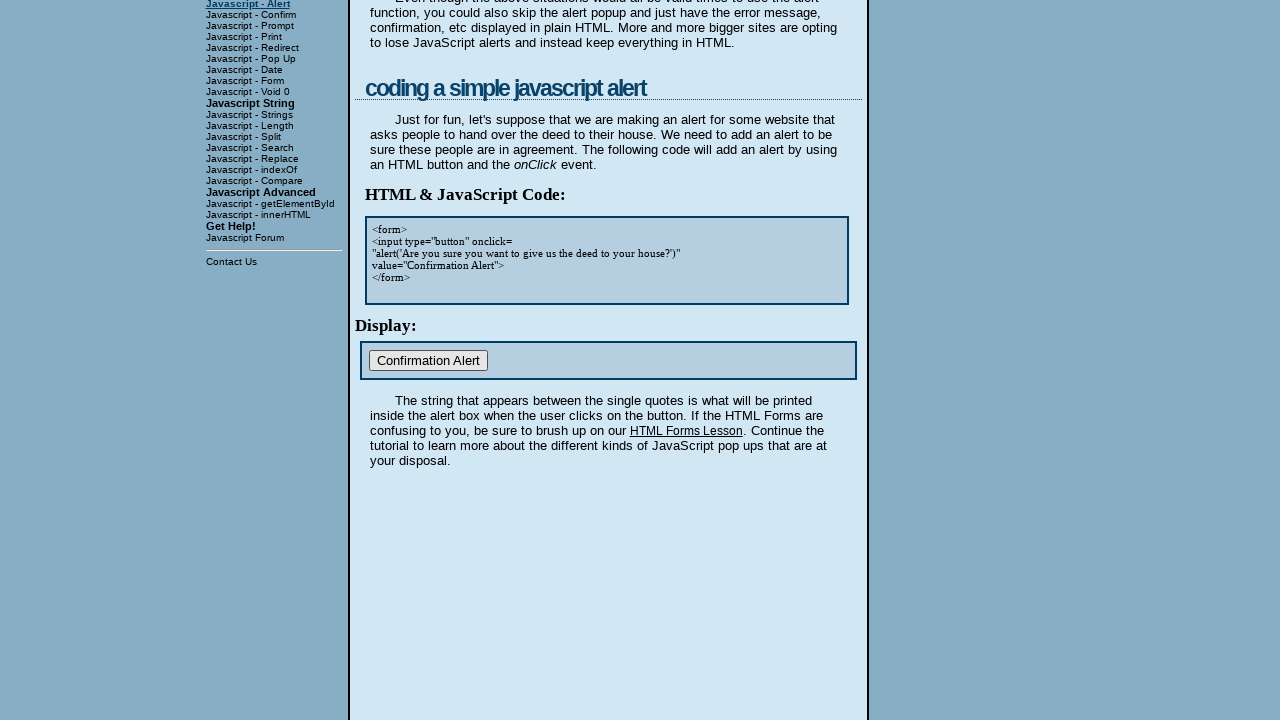

Set up dialog handler to accept alerts
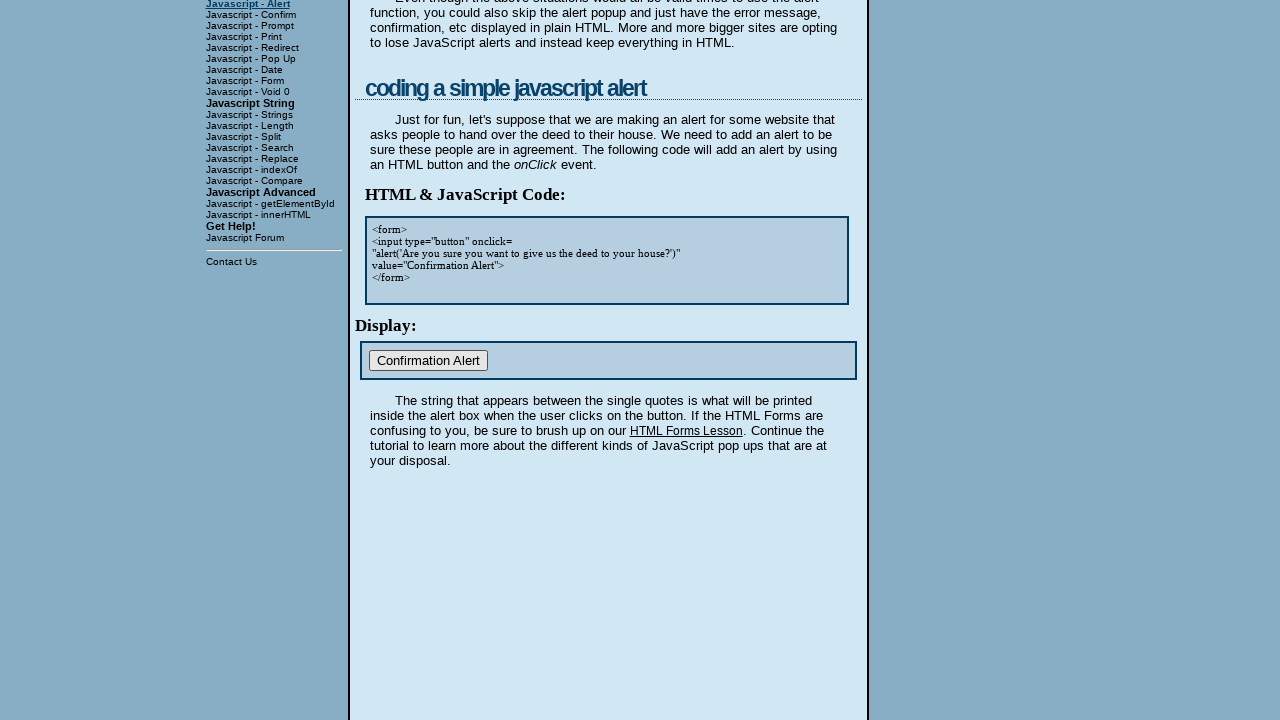

Clicked the Confirmation Alert button again at (428, 361) on input[value='Confirmation Alert']
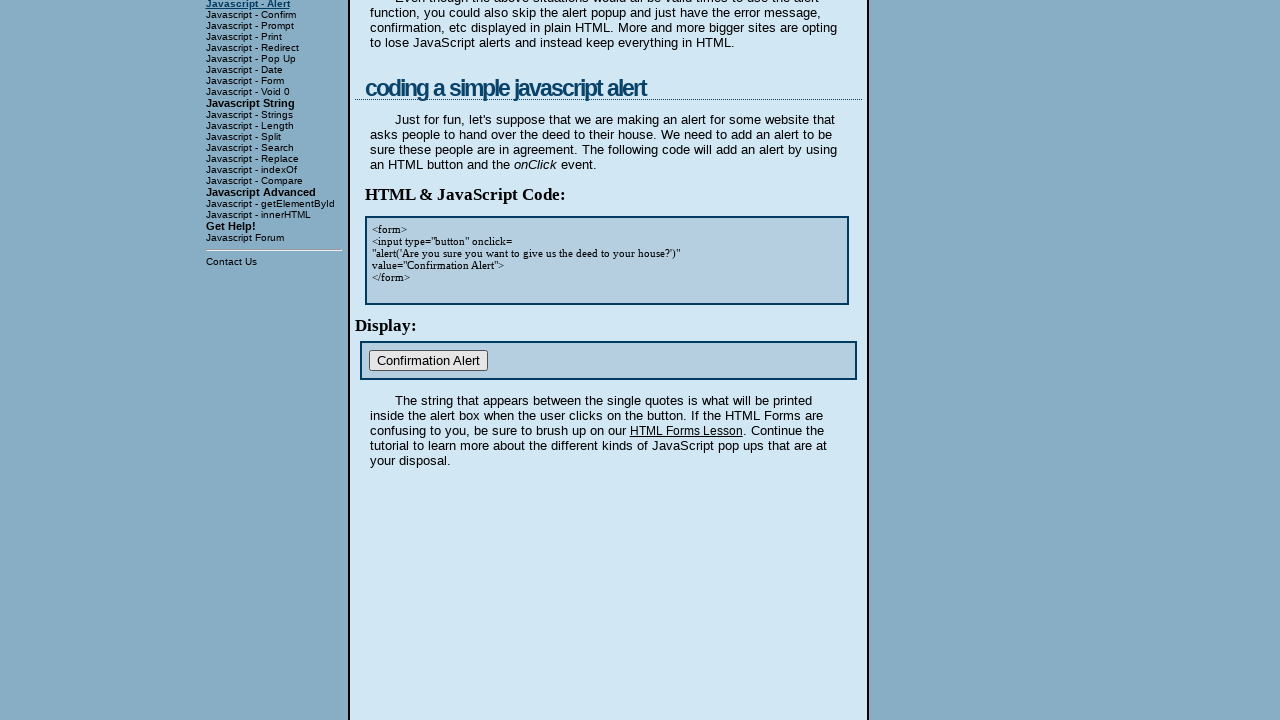

Waited 500ms for the second alert to be handled
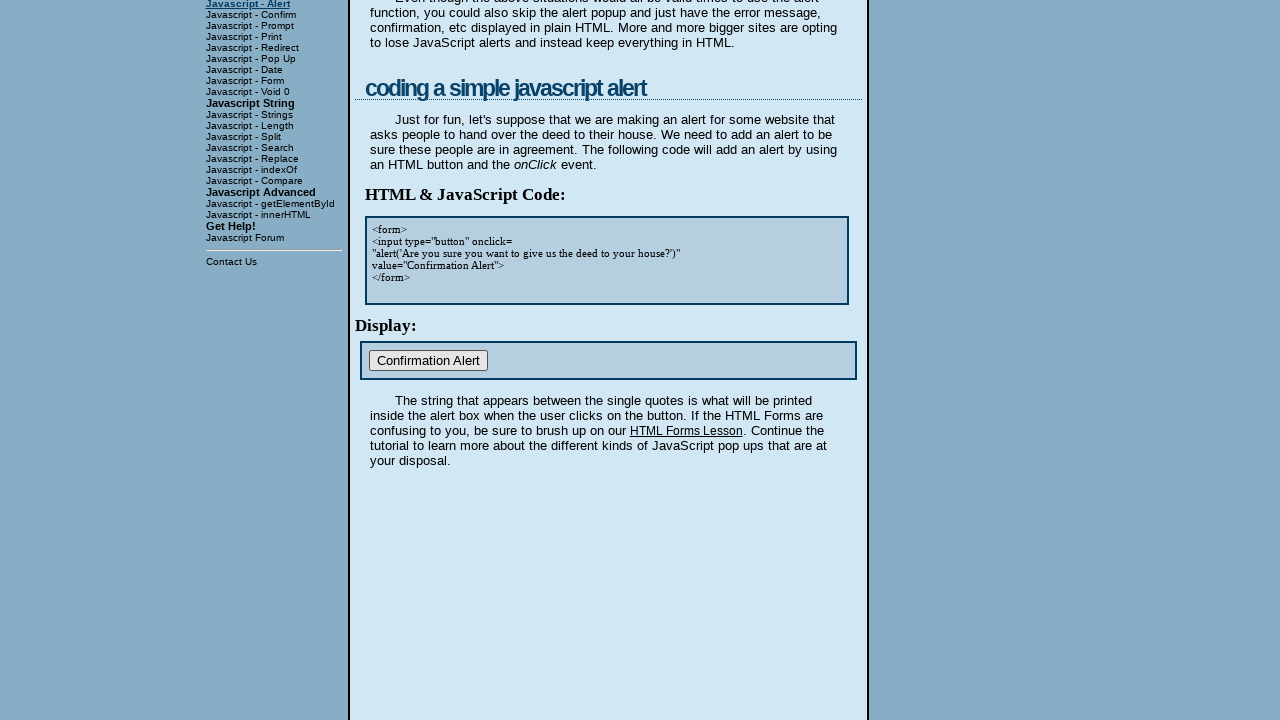

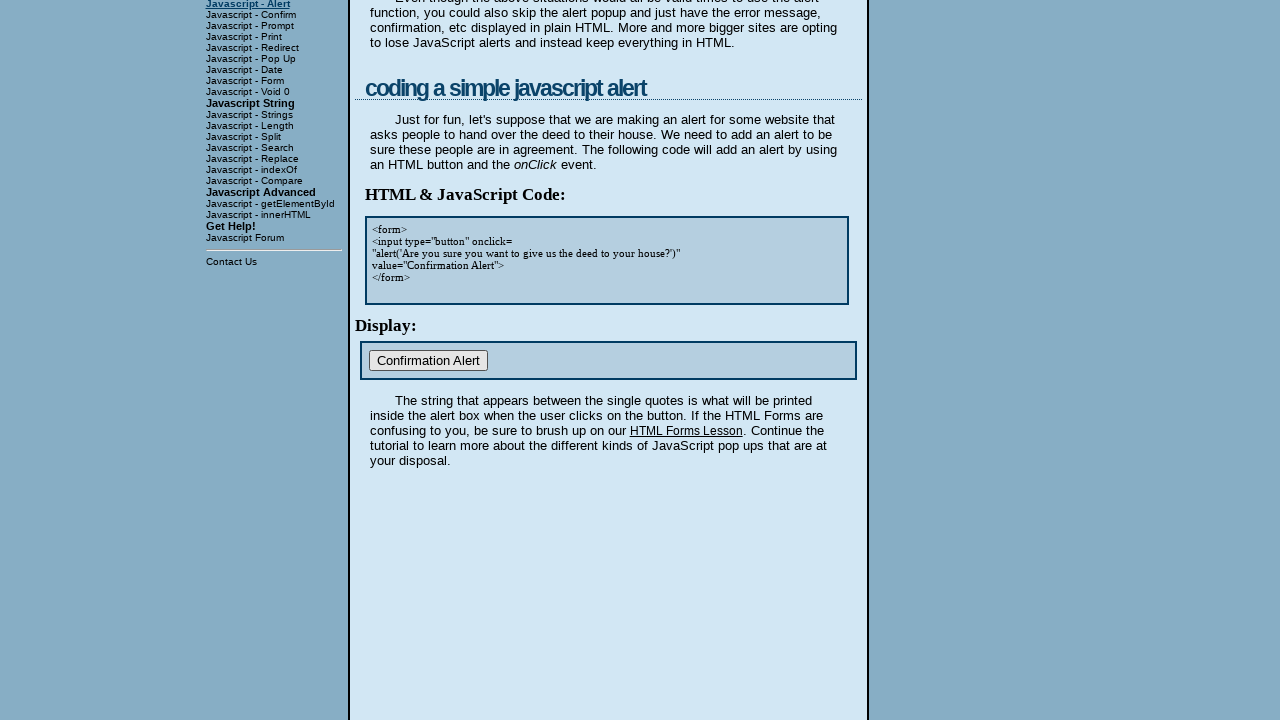